Tests a color selection feature by clicking on a blue box element and verifying that the container element updates its class to include the blue color selection.

Starting URL: https://mango-flower-00e2aa010.azurestaticapps.net/

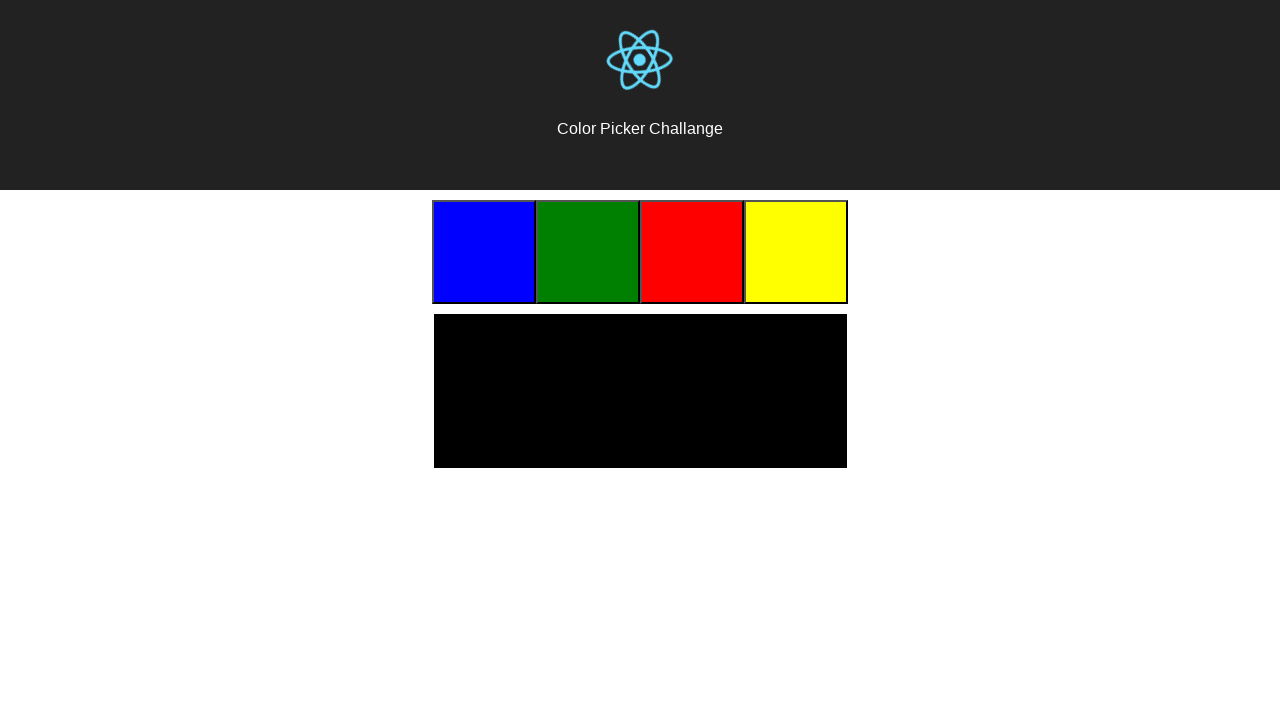

Waited for blue color box to be visible
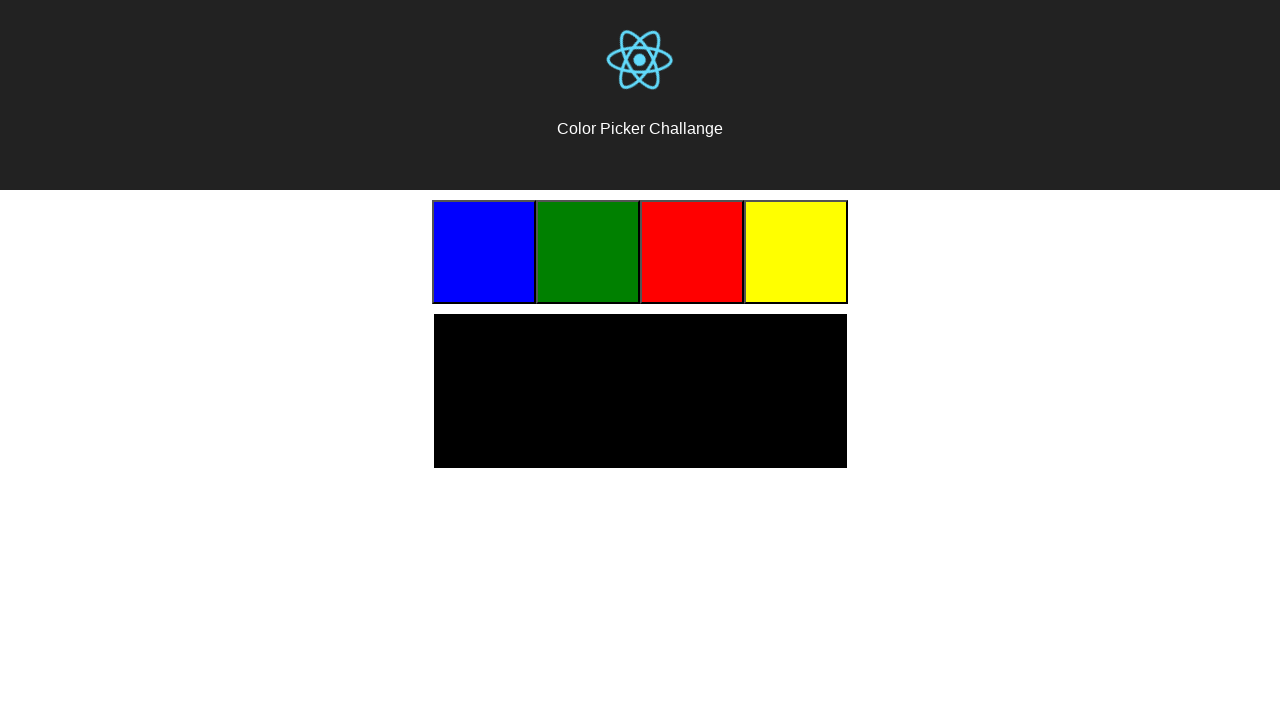

Clicked on the blue color box element at (484, 252) on .color-blue
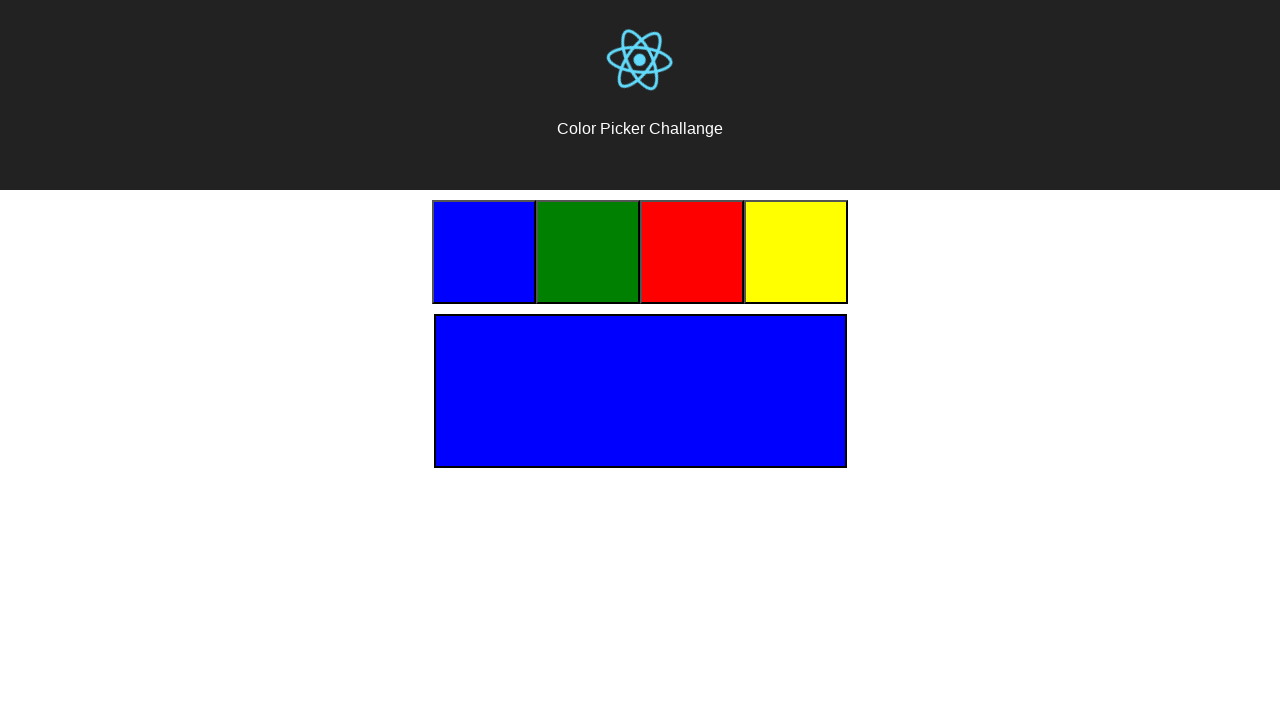

Waited for container to update with blue color class
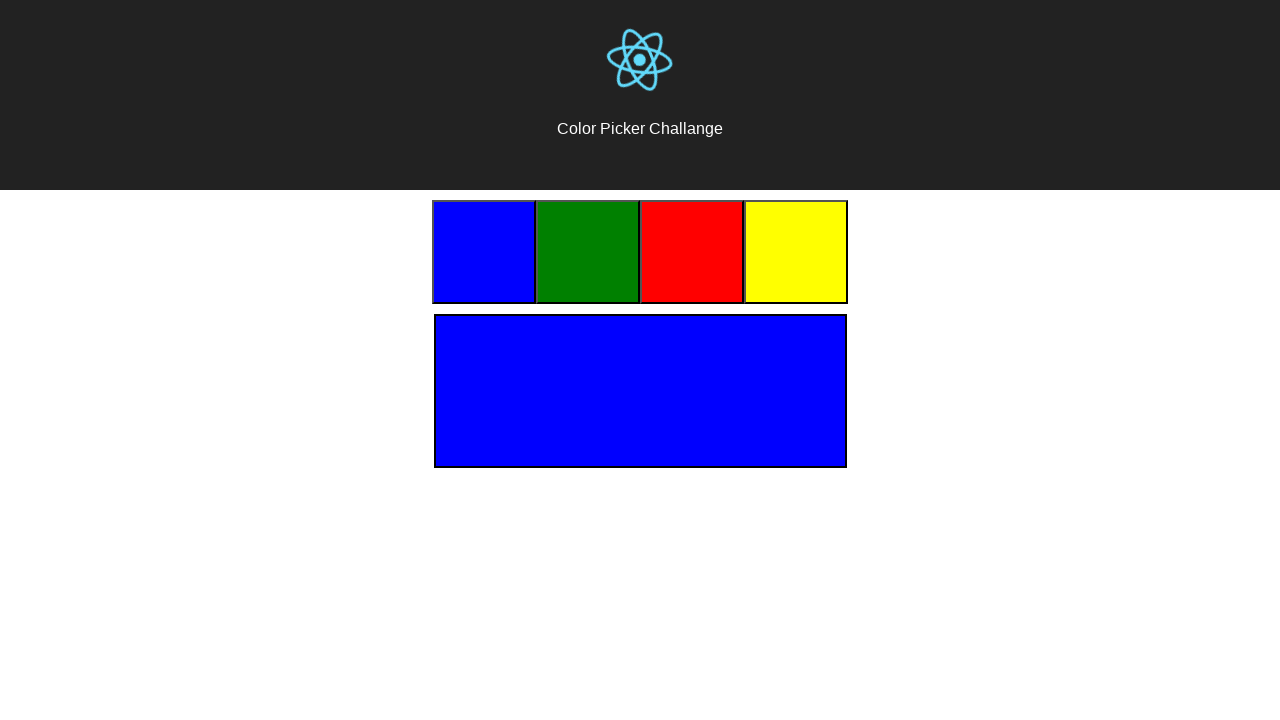

Verified container element has 'color-blue' class
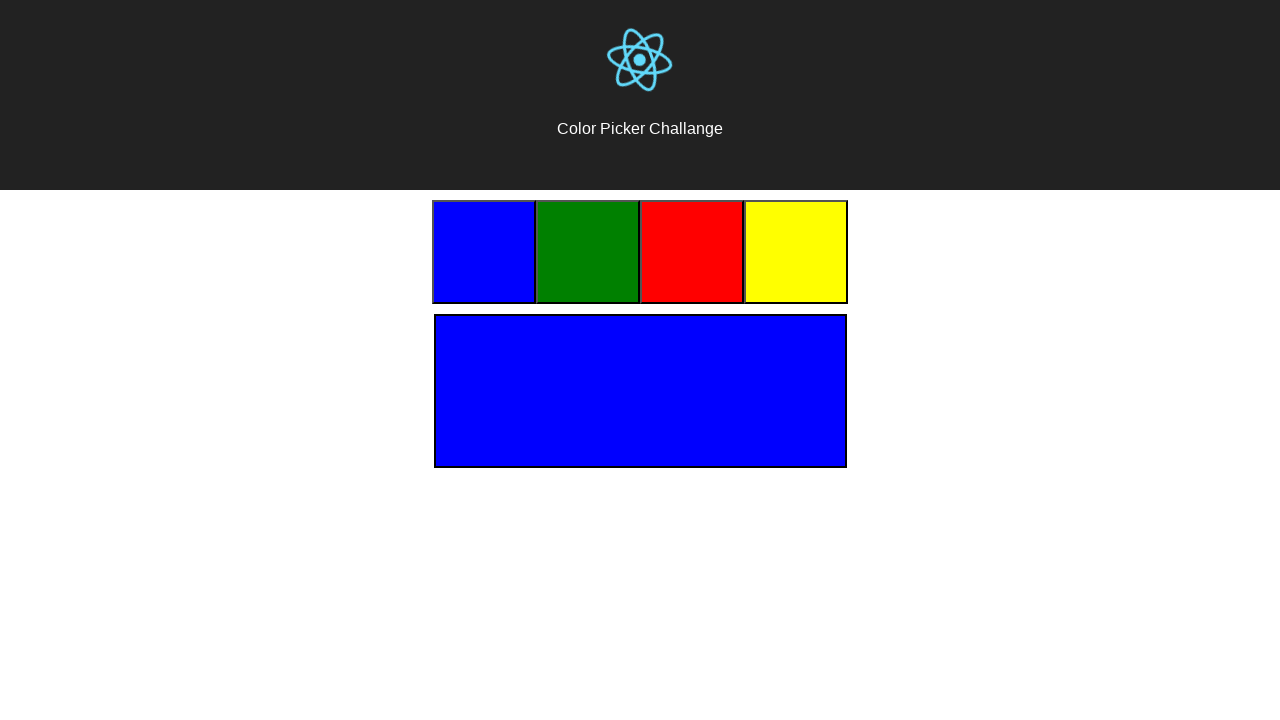

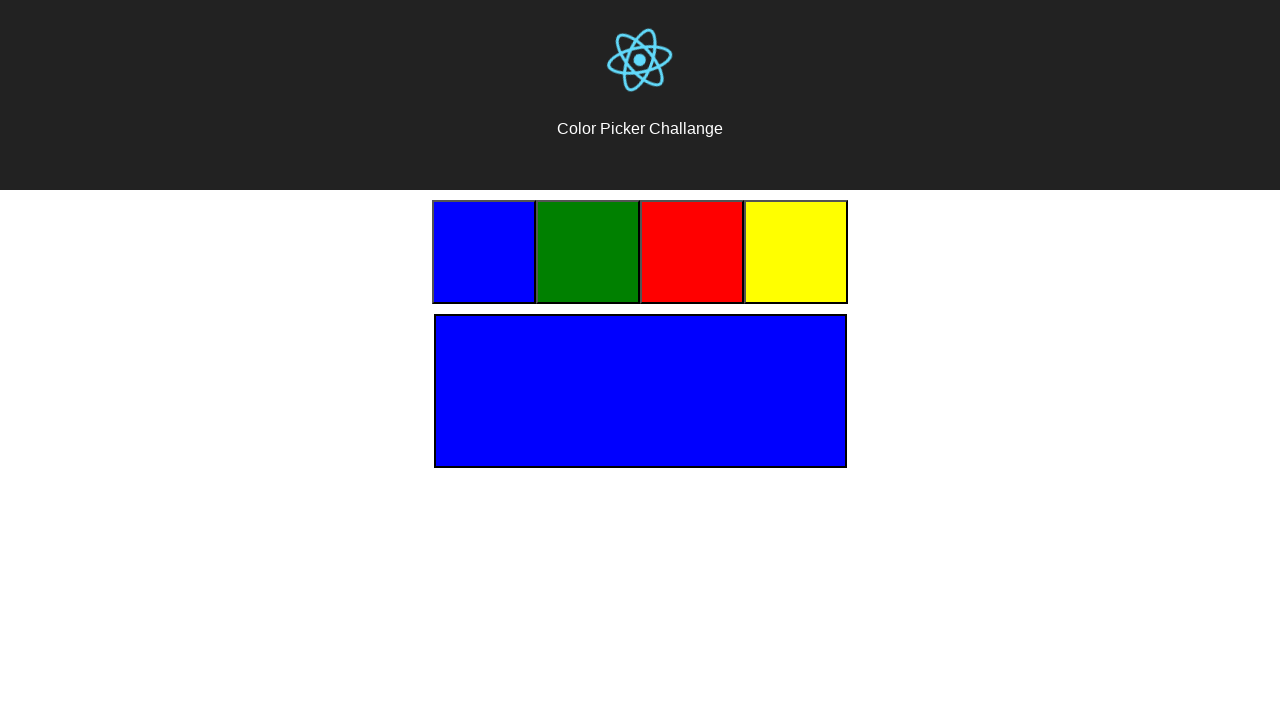